Verifies that the search icon is displayed on the page

Starting URL: https://www.ultimateqa.com/automation/

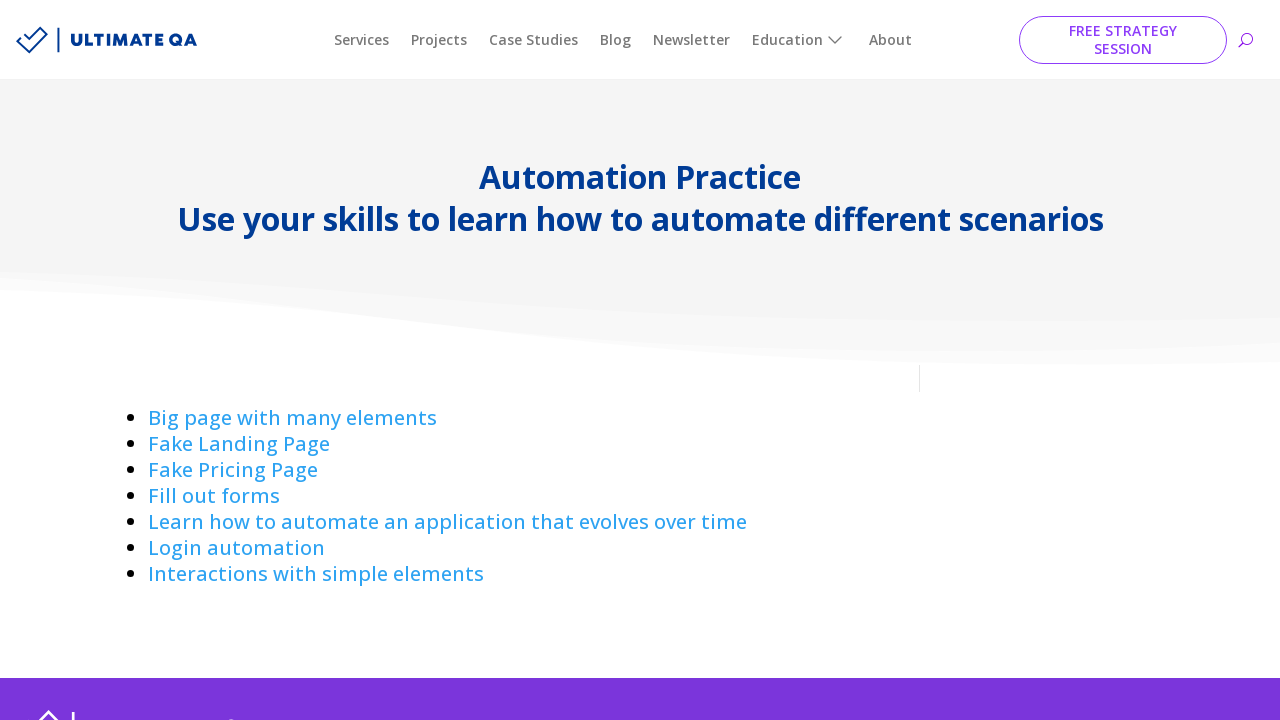

Navigated to https://www.ultimateqa.com/automation/
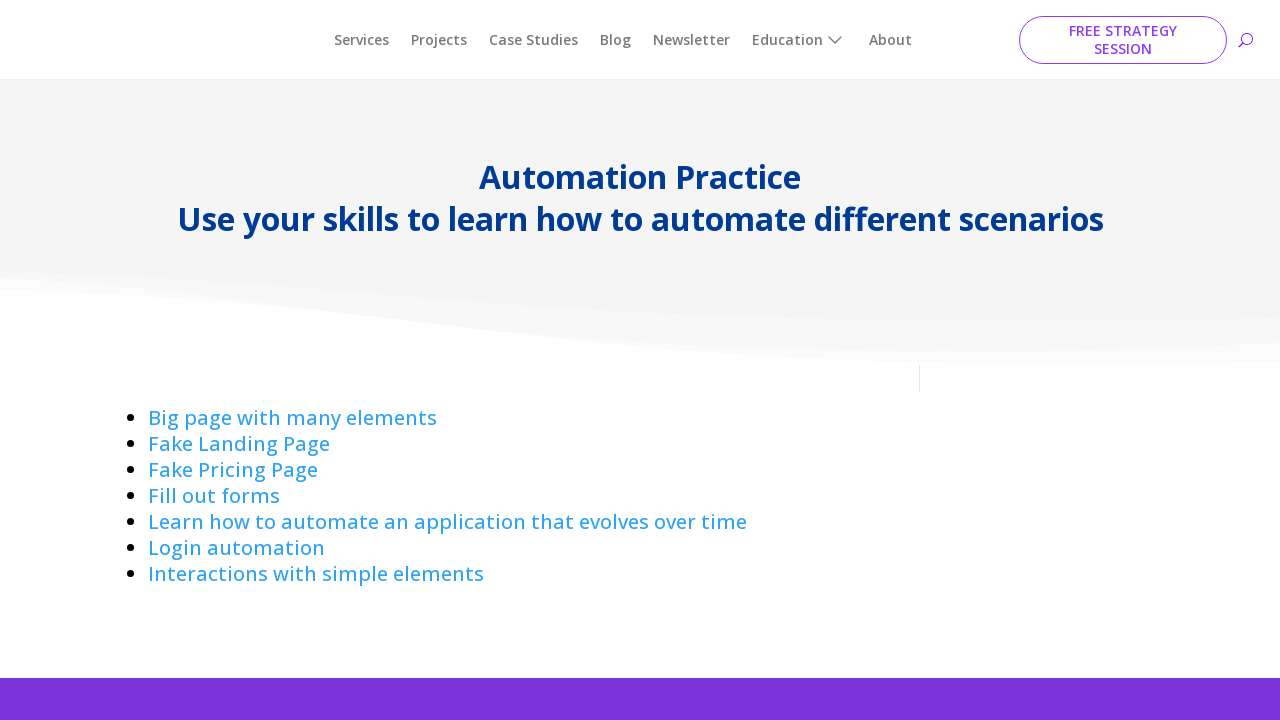

Located search icon element
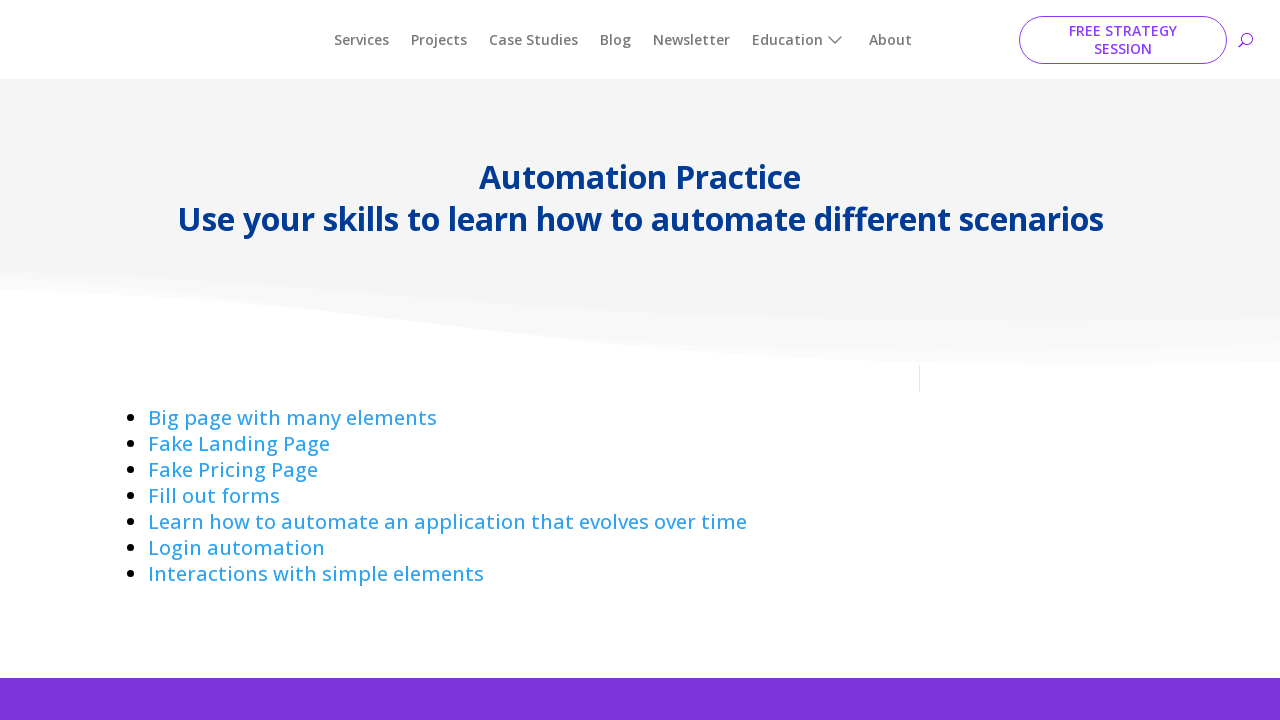

Verified that the search icon is displayed on the page
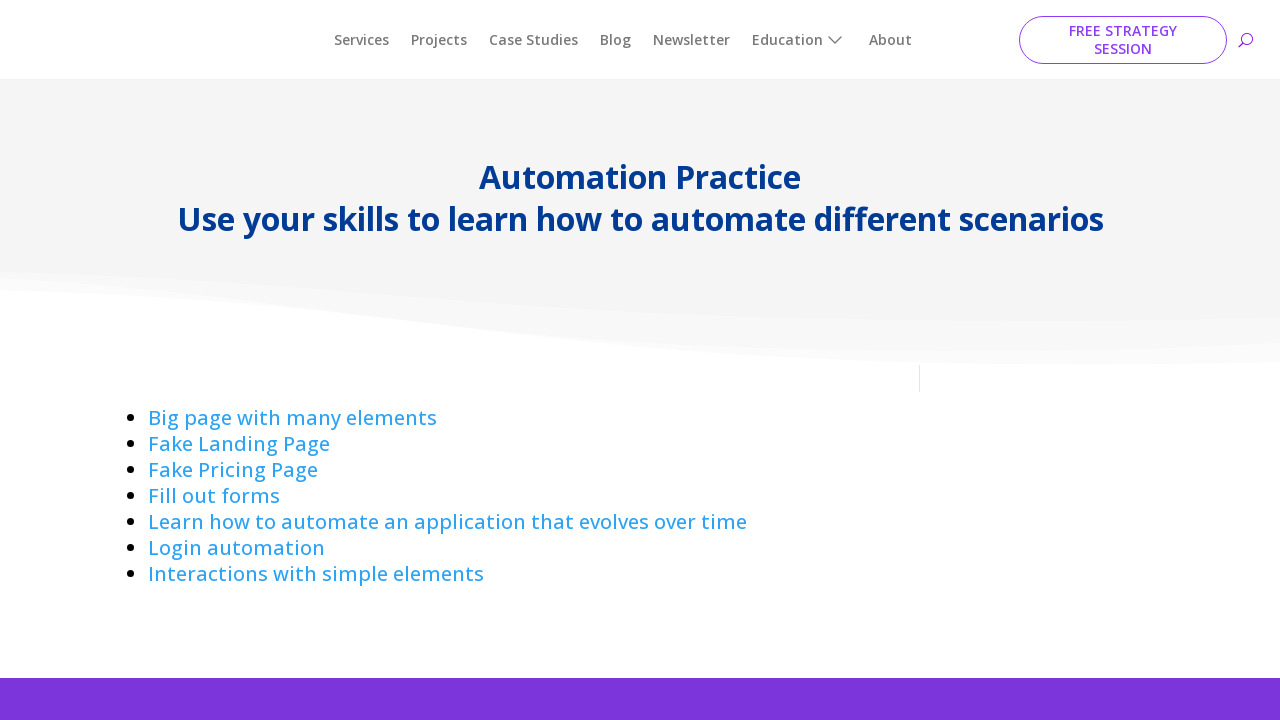

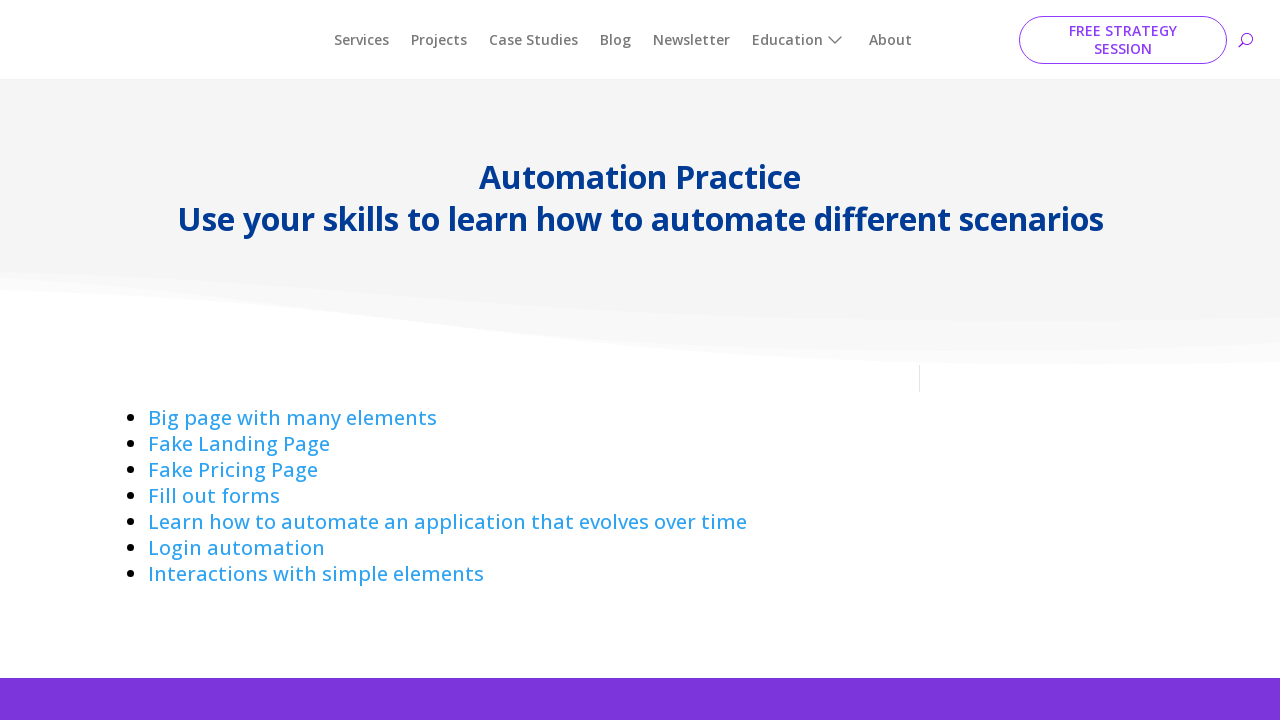